Tests a form submission workflow by extracting a value from an element's attribute, calculating a mathematical result, filling it into an answer field, checking two checkboxes, and submitting the form.

Starting URL: http://suninjuly.github.io/get_attribute.html

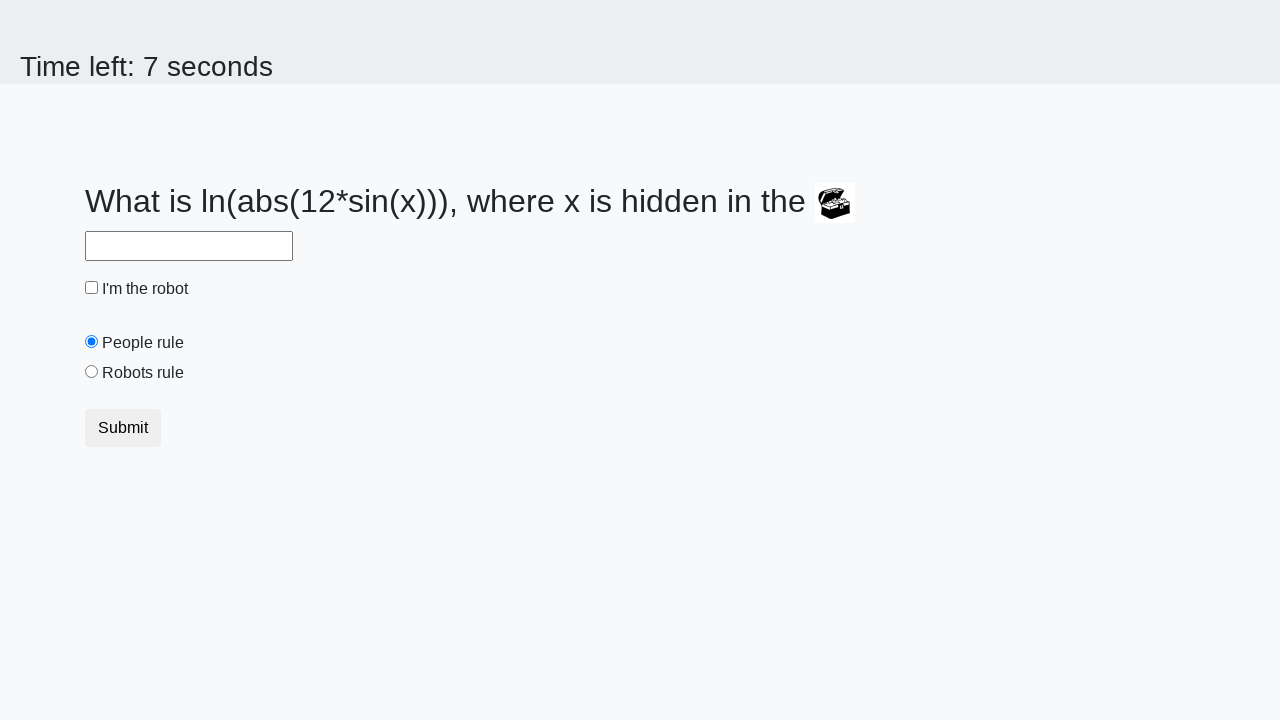

Retrieved hidden value from treasure element's valuex attribute
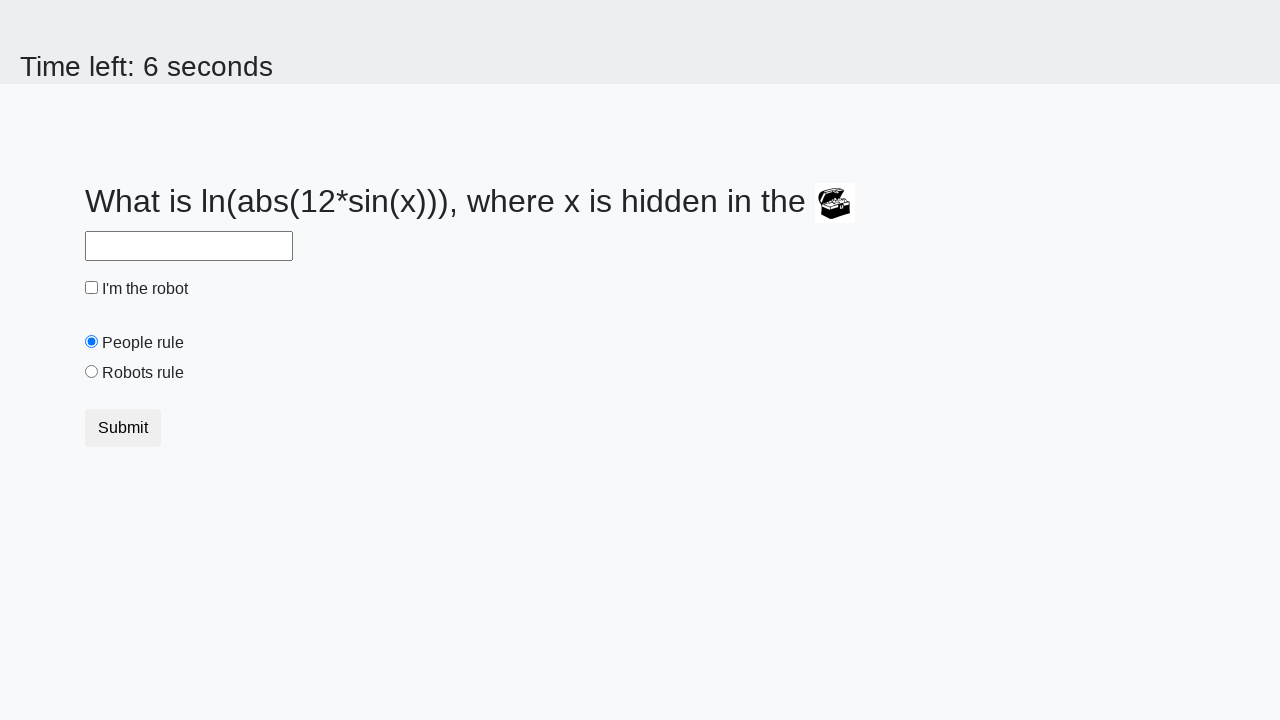

Calculated mathematical result using logarithmic formula
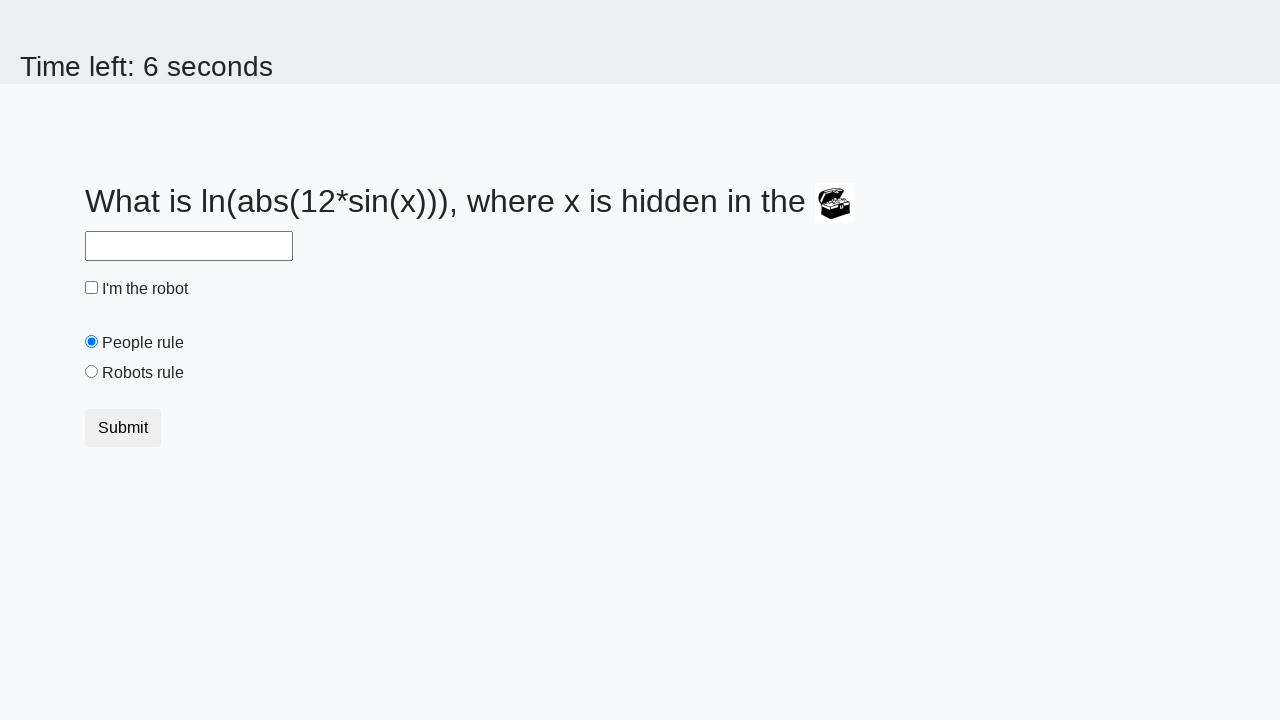

Filled answer field with calculated value on #answer
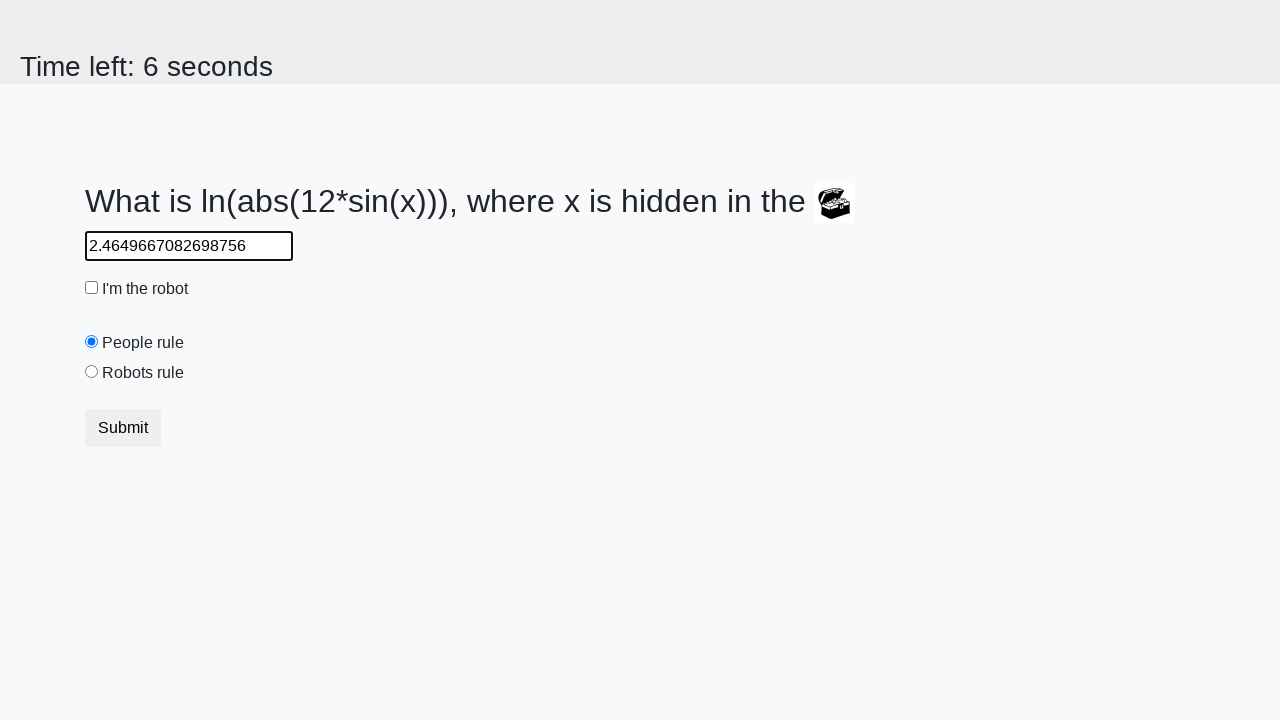

Checked the robot checkbox at (92, 288) on #robotCheckbox
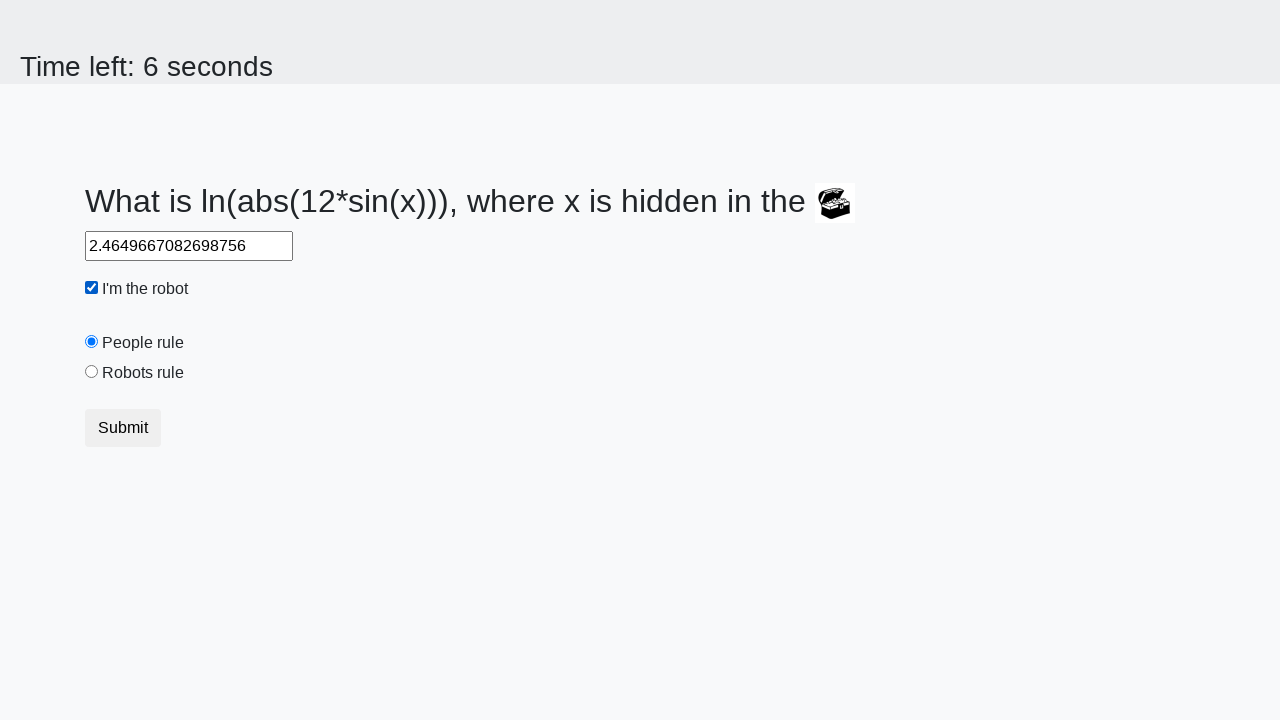

Checked the robots rule checkbox at (92, 372) on #robotsRule
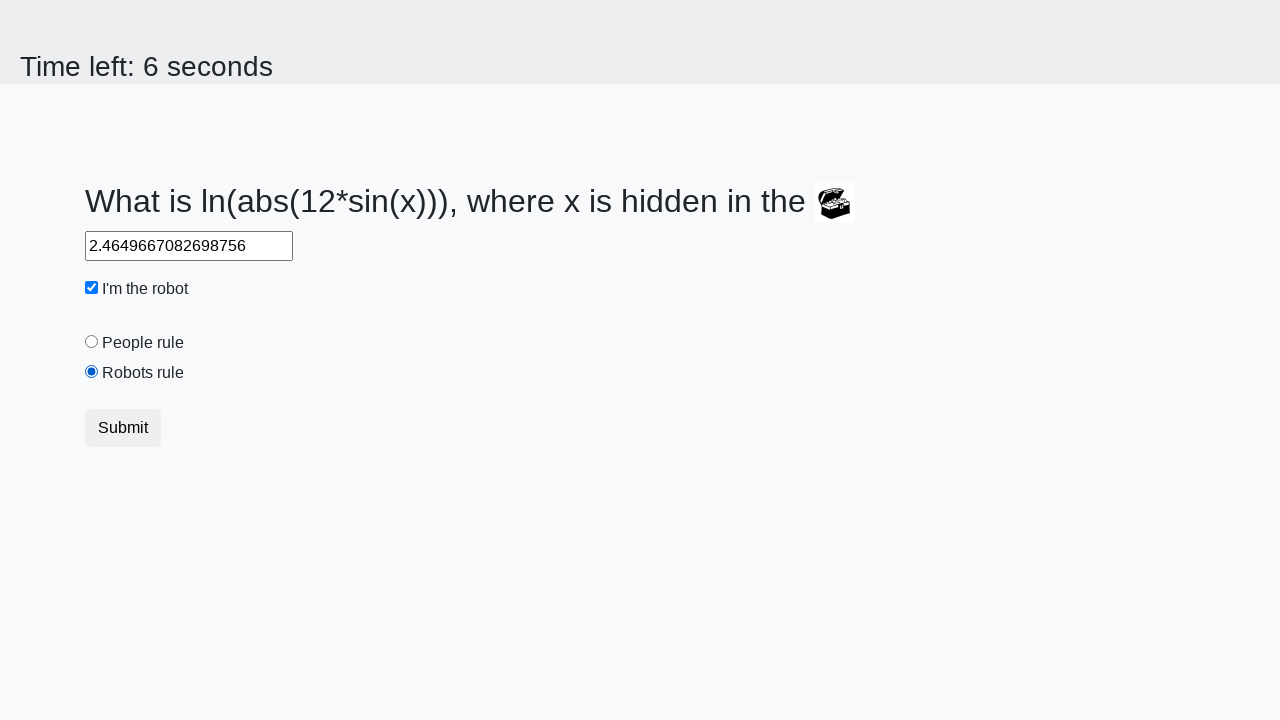

Submitted the form at (123, 428) on [type='submit']
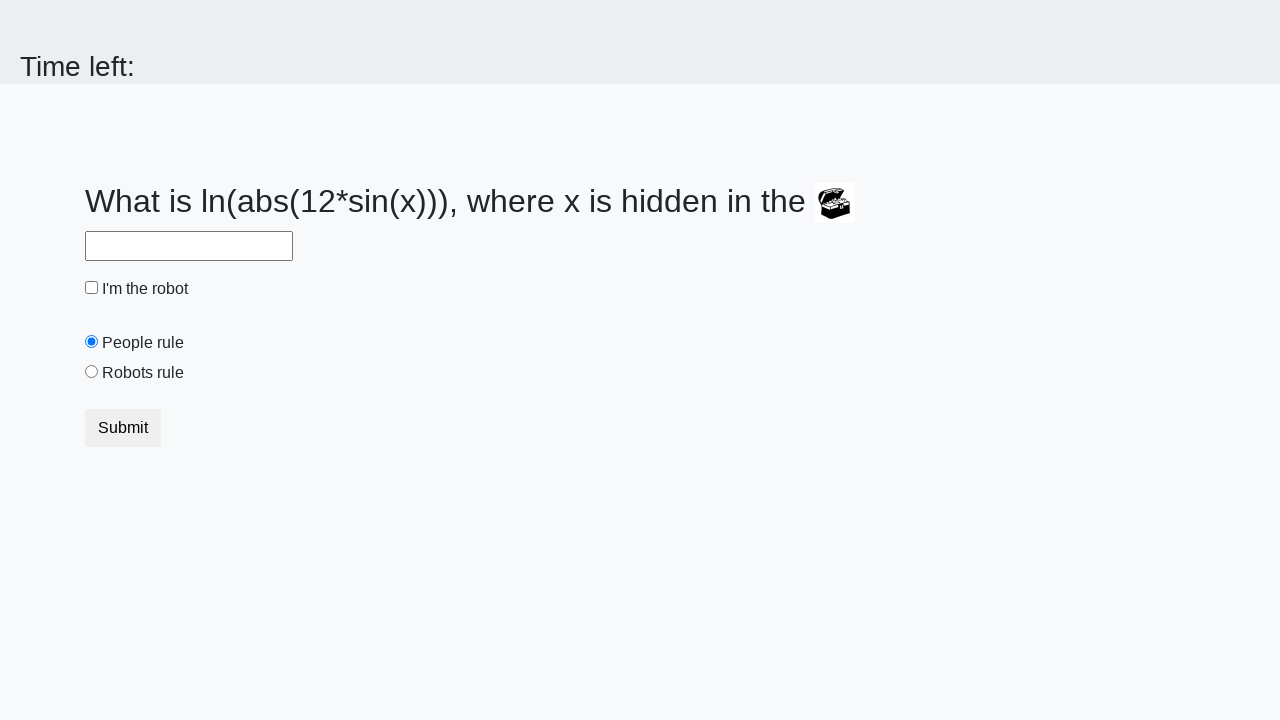

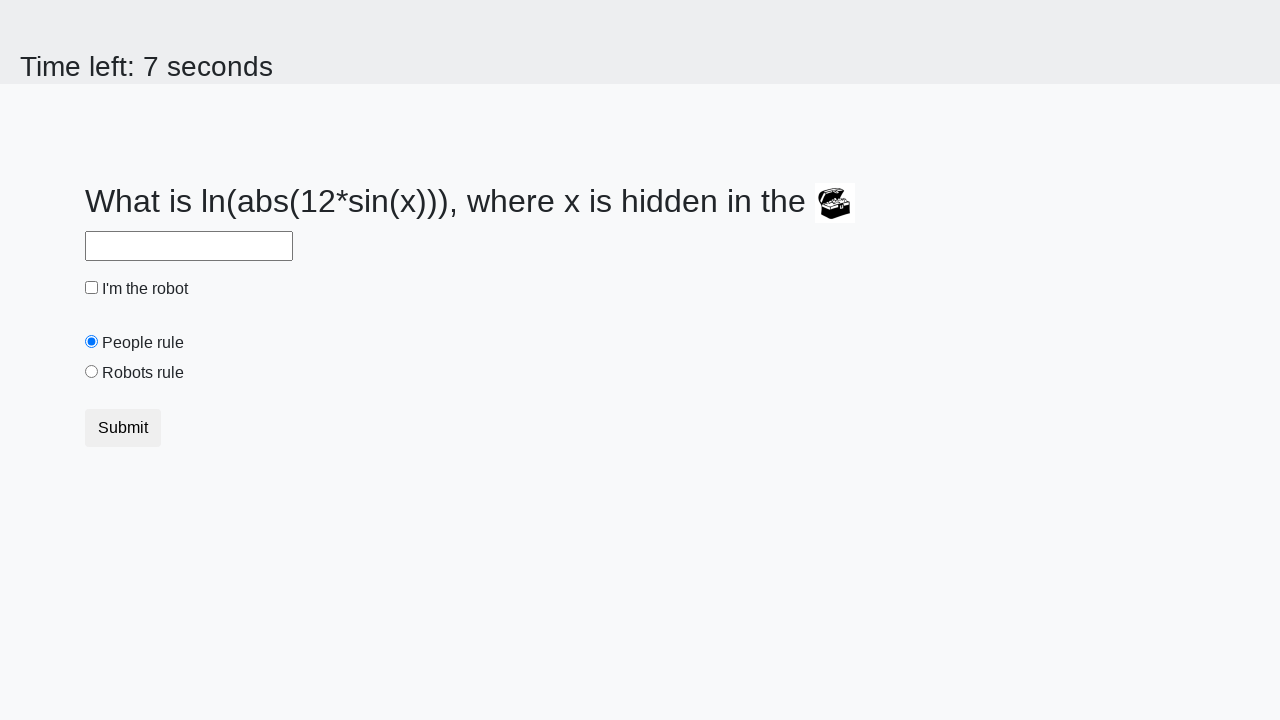